Navigates to Flipkart homepage and verifies the page loads successfully by checking the current URL

Starting URL: https://www.flipkart.com/

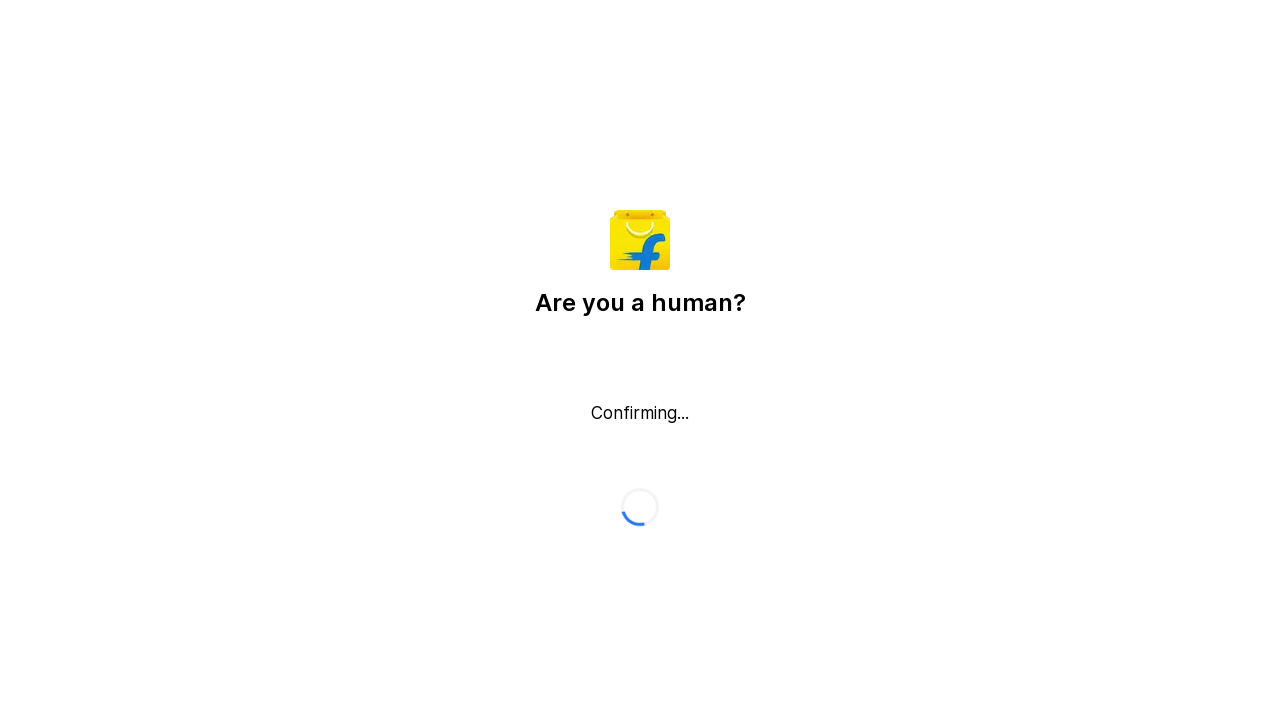

Waited for page to reach domcontentloaded state
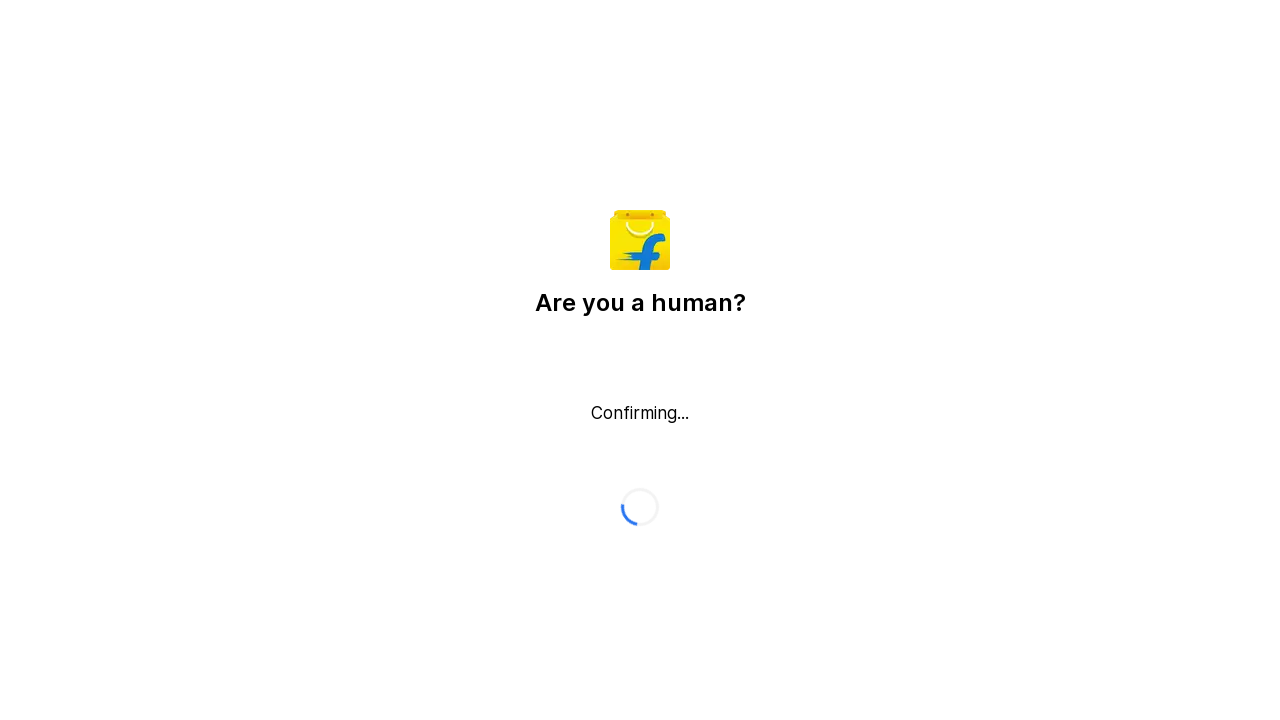

Verified current URL contains 'flipkart.com'
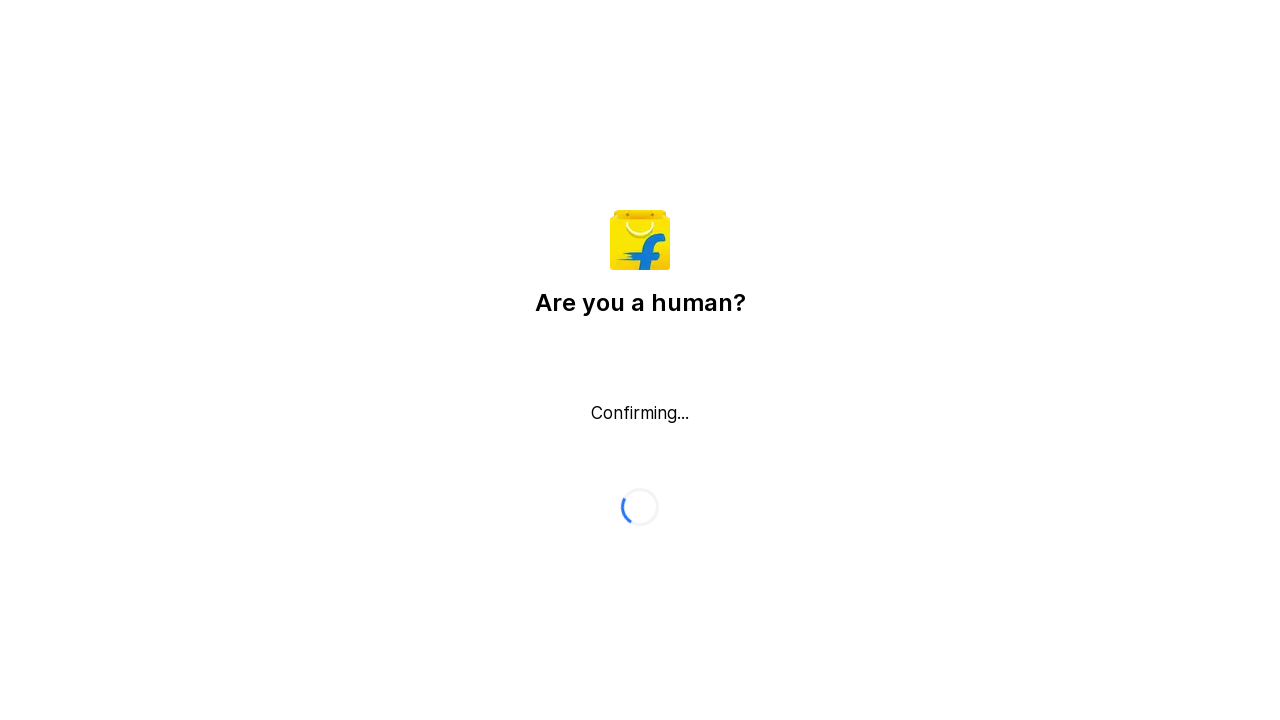

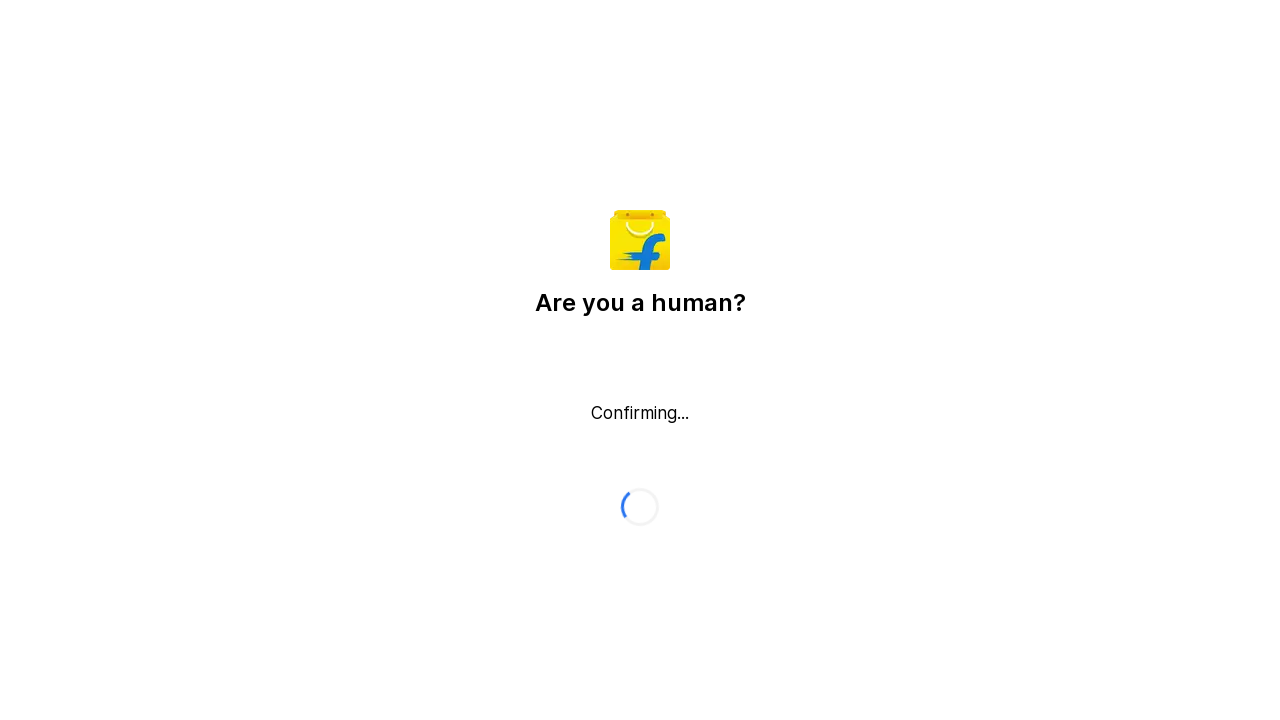